Tests opening multiple links from a footer section in new tabs by using keyboard shortcuts, then iterates through all opened windows to verify they loaded successfully

Starting URL: https://www.rahulshettyacademy.com/AutomationPractice/

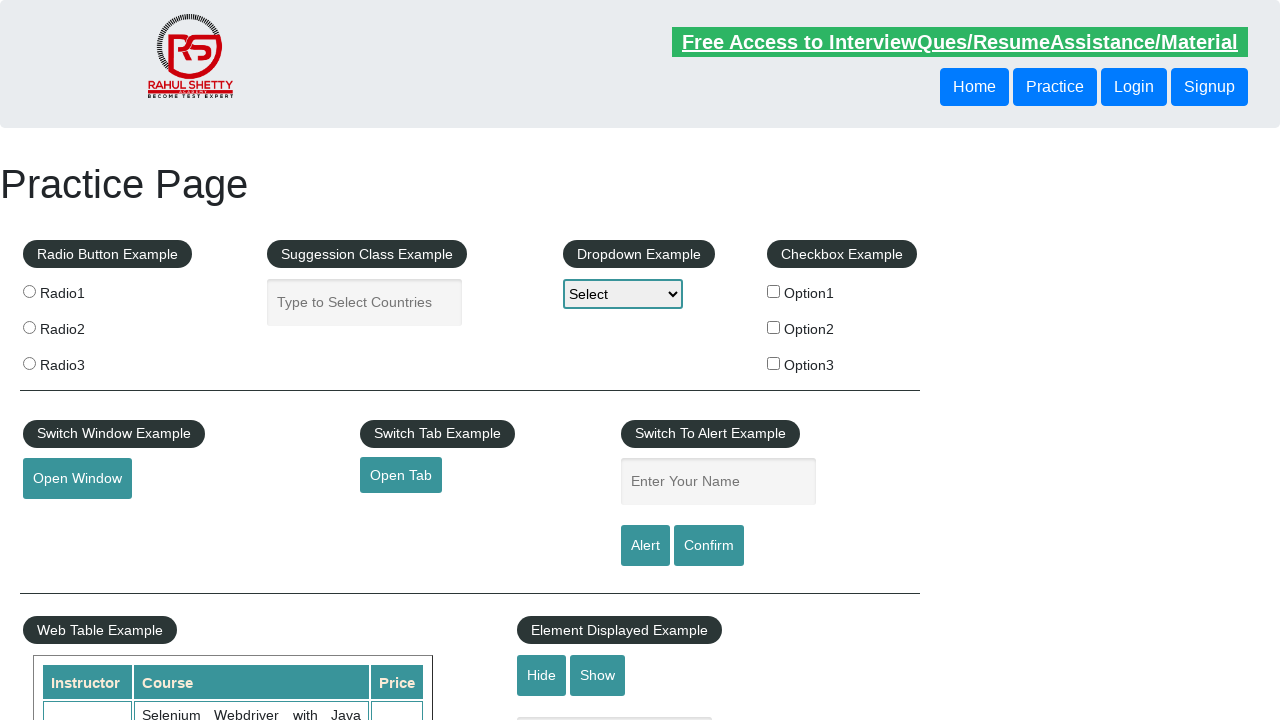

Counted total links on page: 27
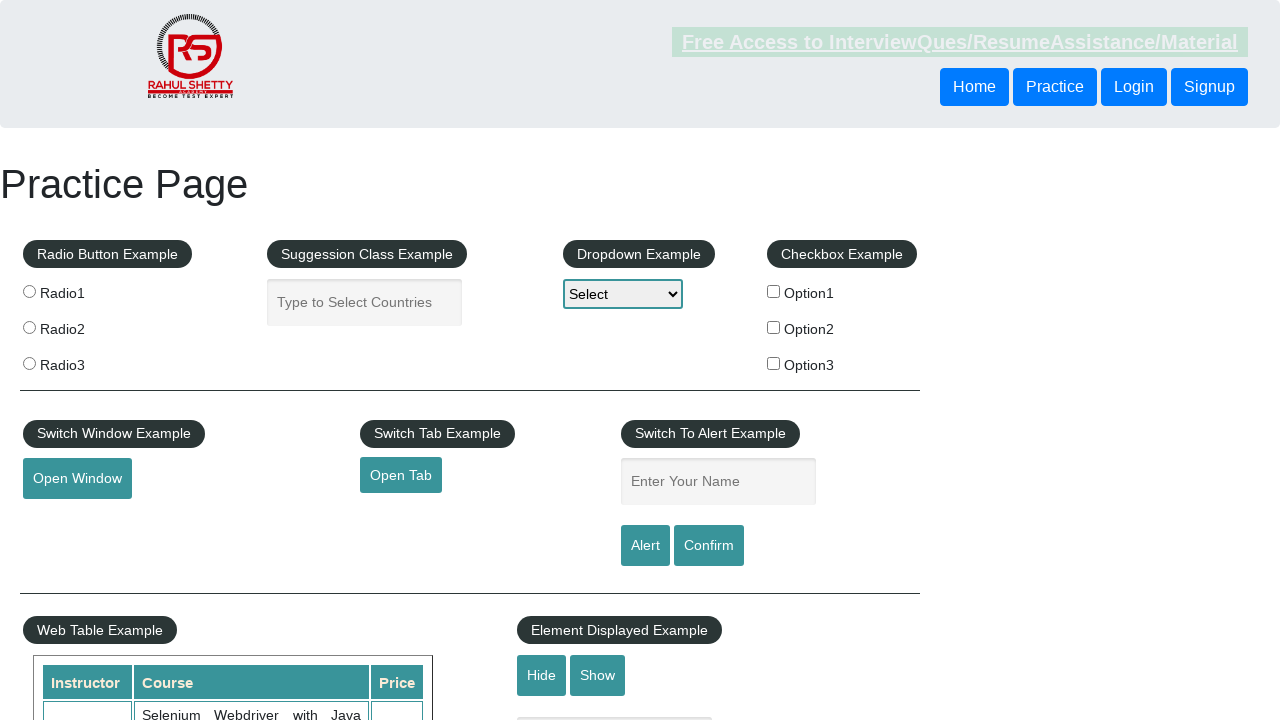

Counted links in footer section: 20
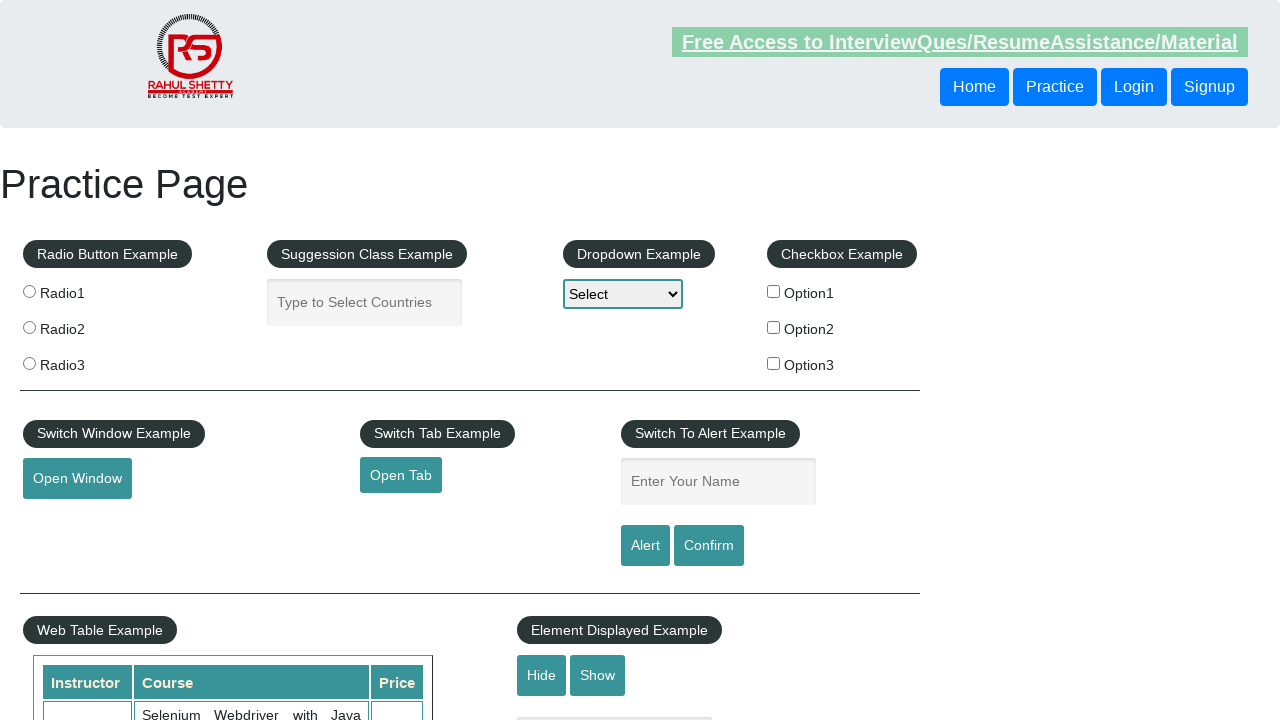

Located first column of footer with 5 links
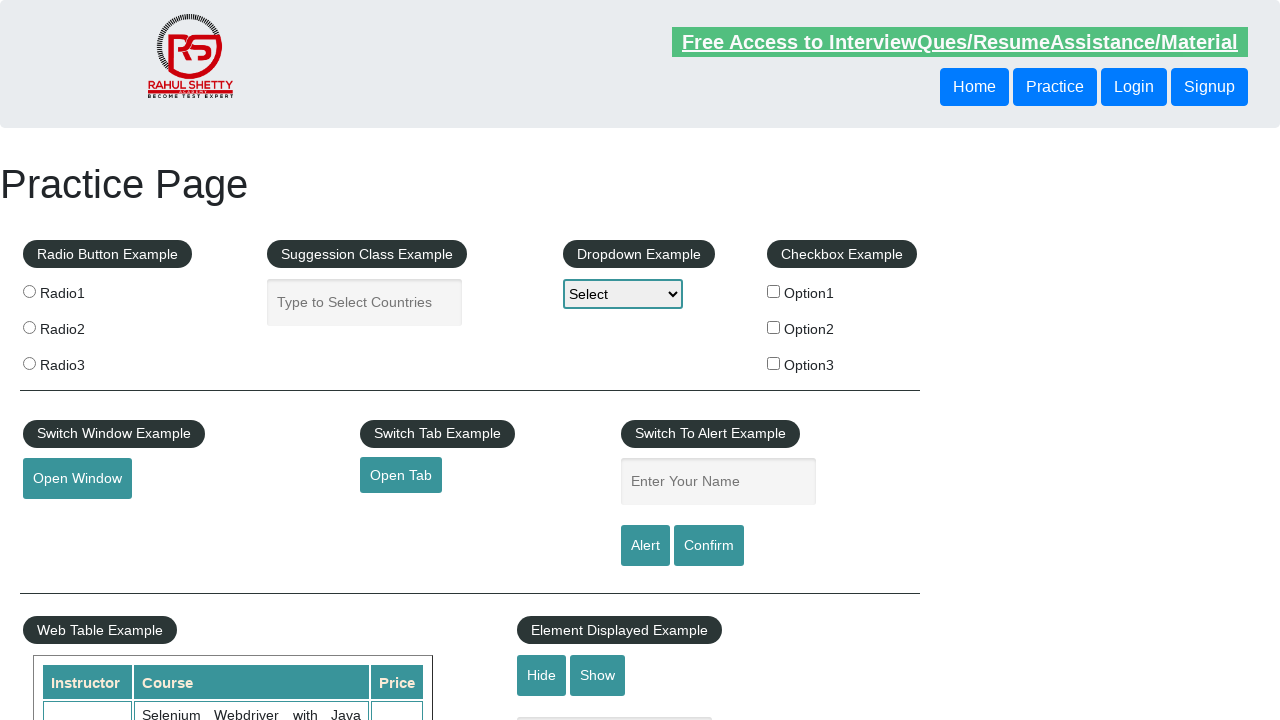

Located footer link #1
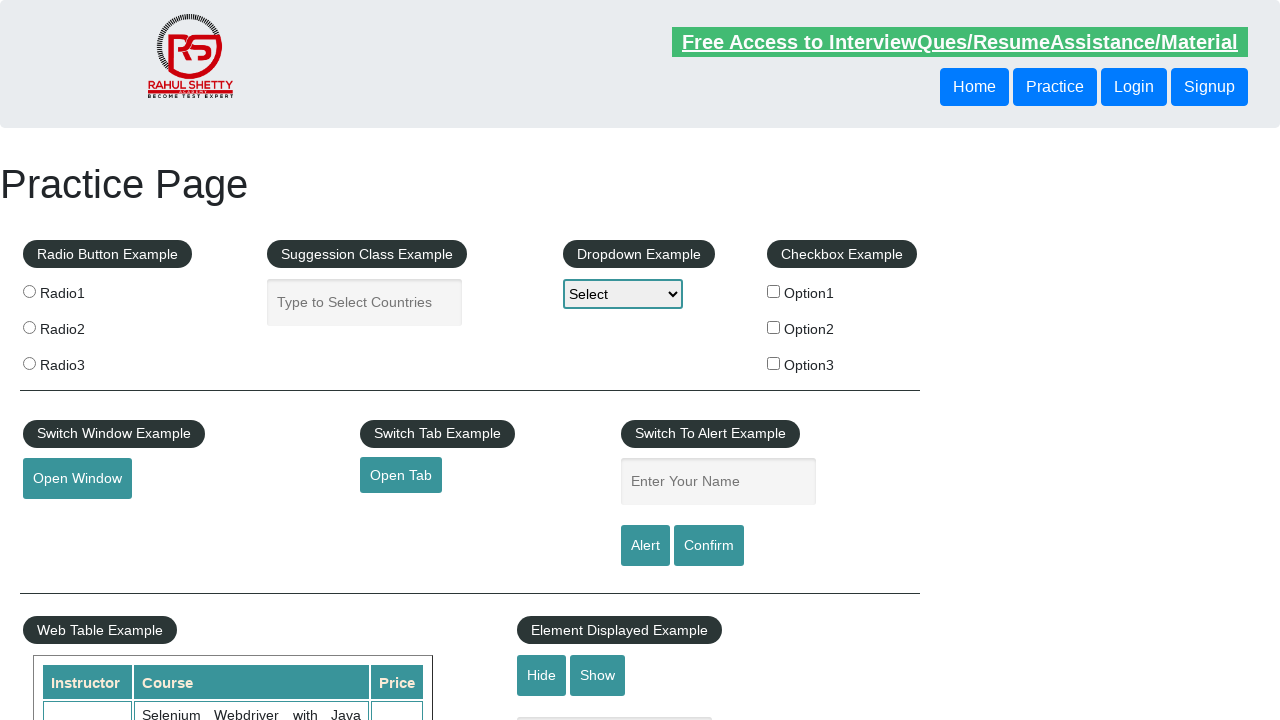

Opened footer link #1 in new tab using keyboard shortcut at (157, 482) on div#gf-BIG >> xpath=//table/tbody/tr/td[1]/ul >> a >> nth=0
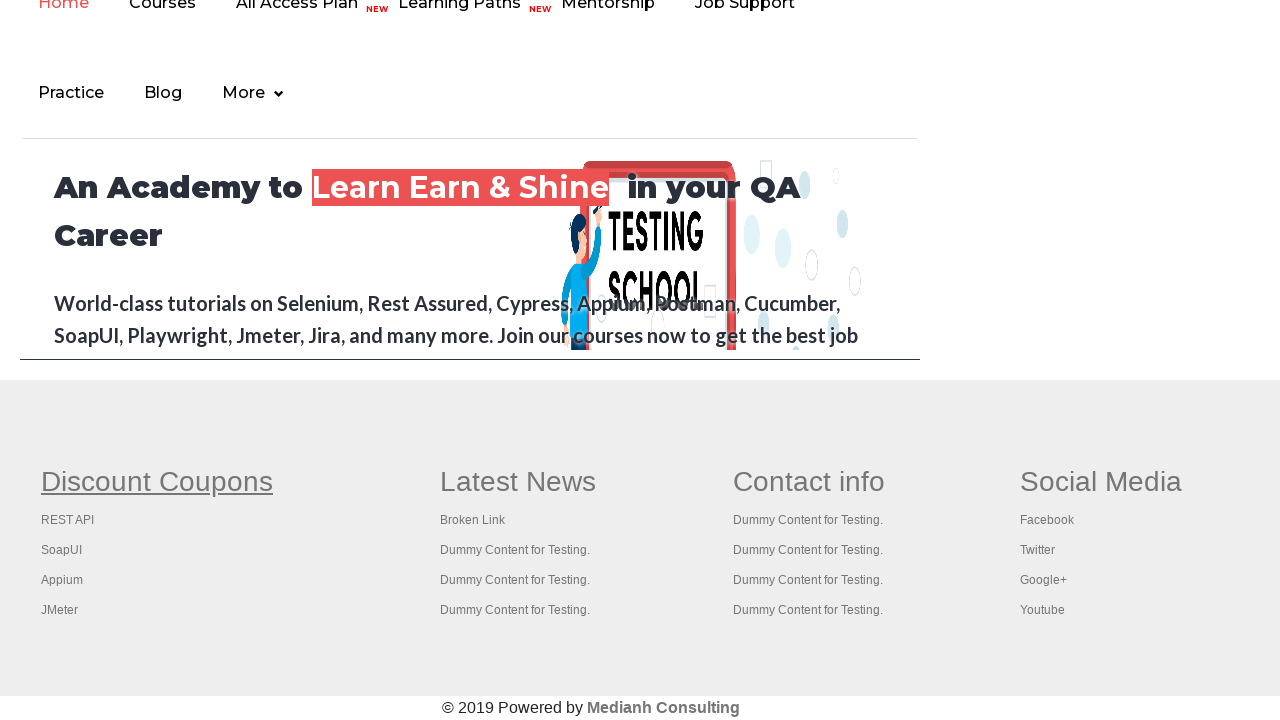

New tab #2 loaded successfully
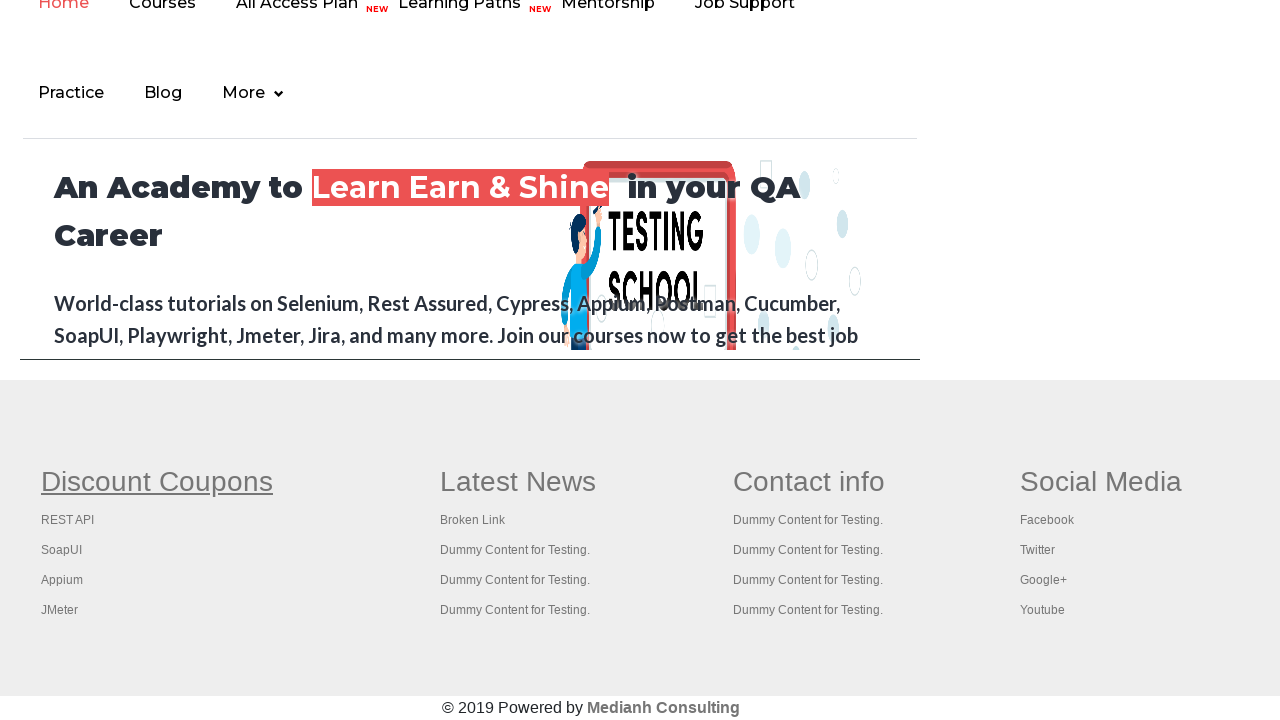

Located footer link #2
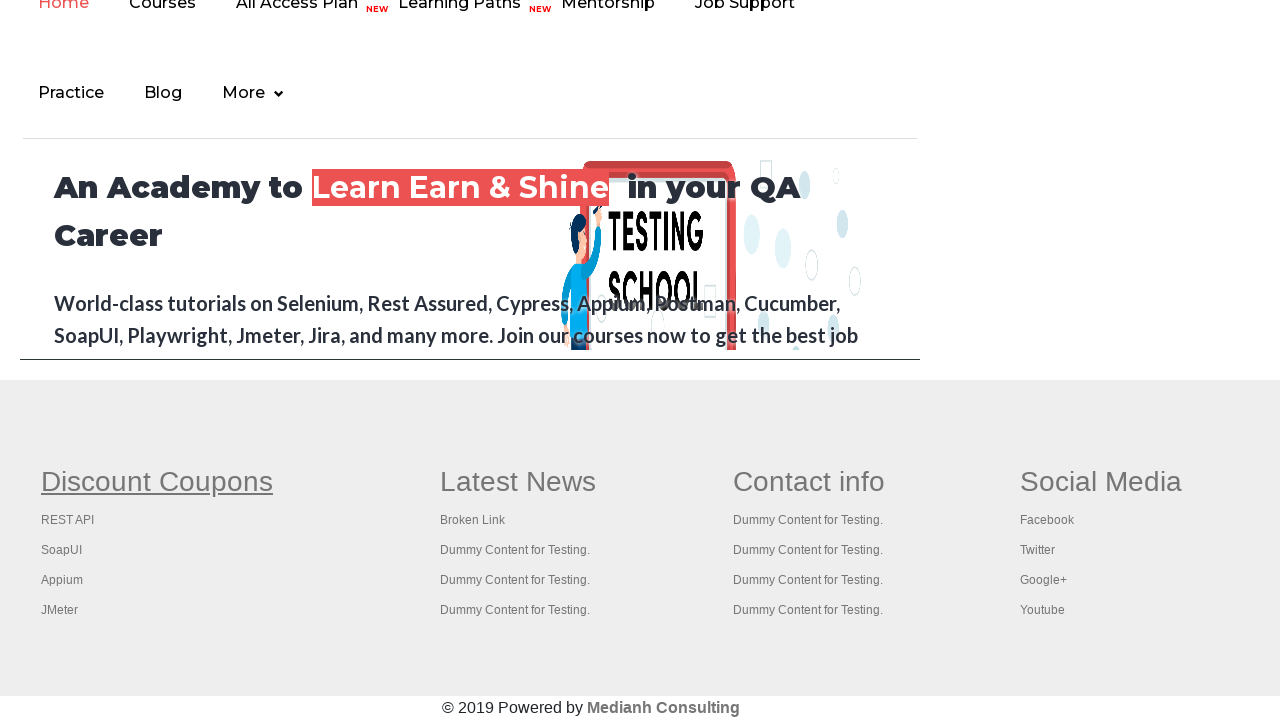

Opened footer link #2 in new tab using keyboard shortcut at (68, 520) on div#gf-BIG >> xpath=//table/tbody/tr/td[1]/ul >> a >> nth=1
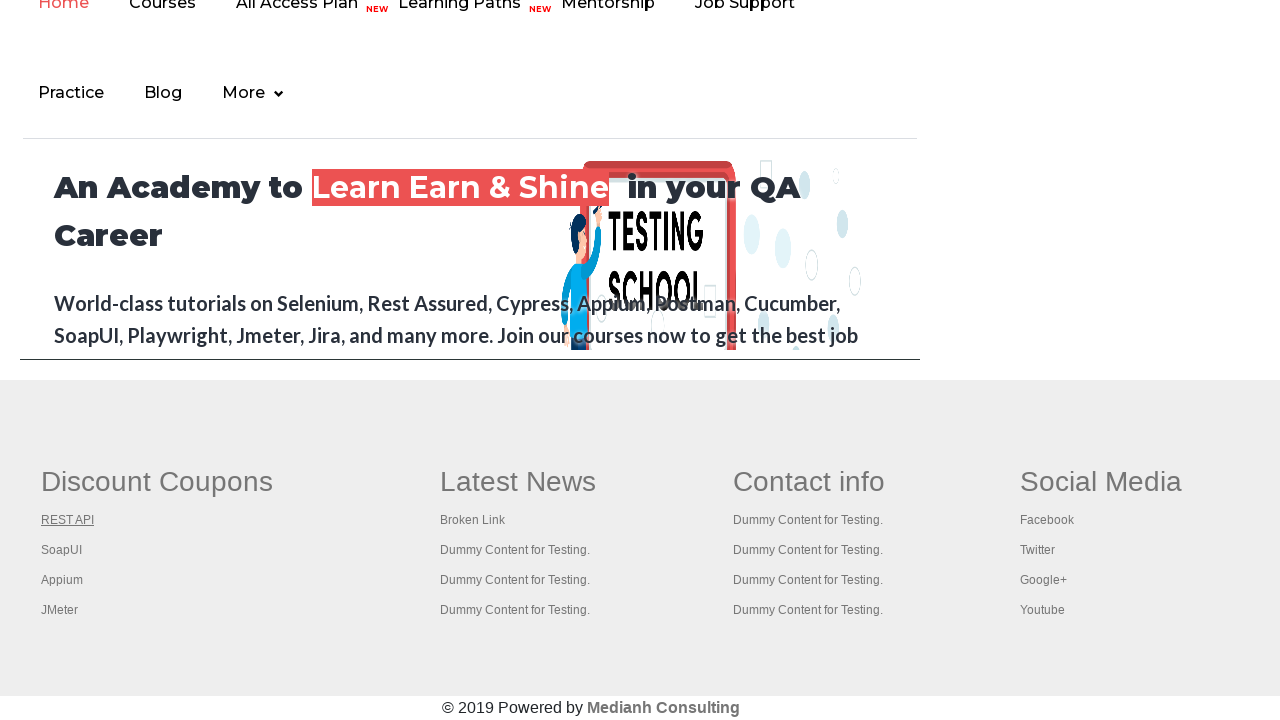

New tab #3 loaded successfully
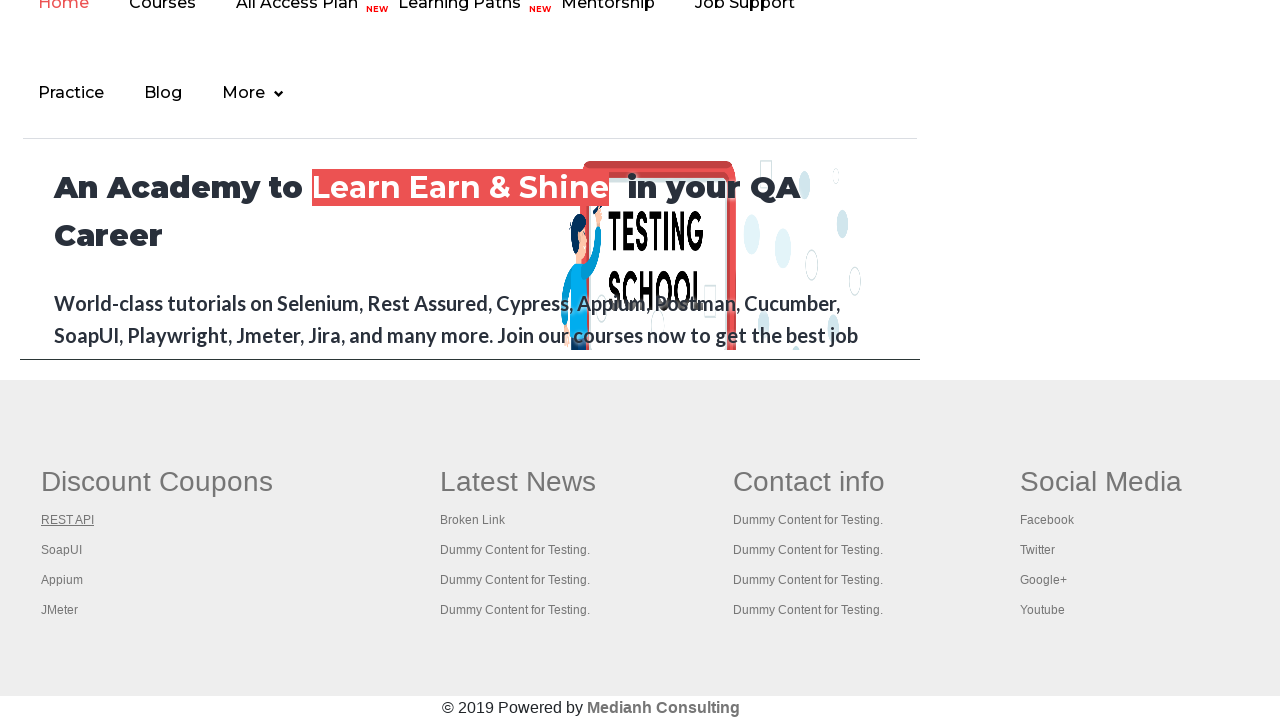

Located footer link #3
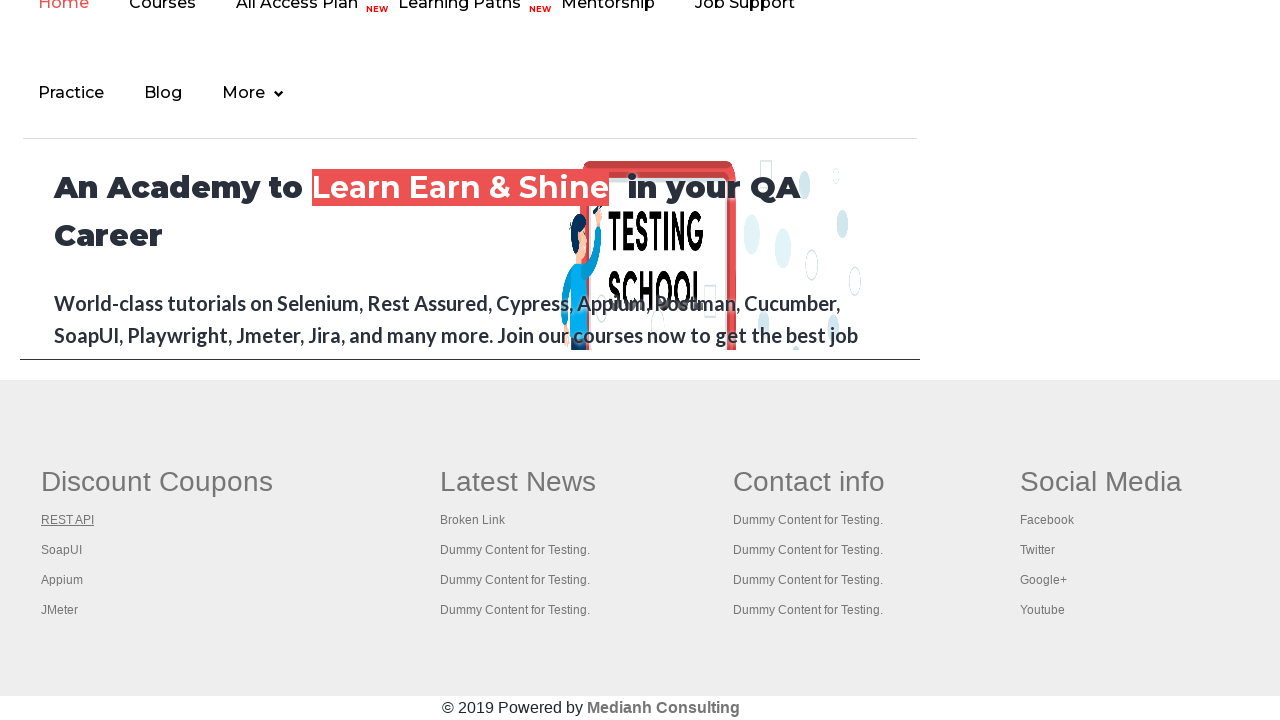

Opened footer link #3 in new tab using keyboard shortcut at (62, 550) on div#gf-BIG >> xpath=//table/tbody/tr/td[1]/ul >> a >> nth=2
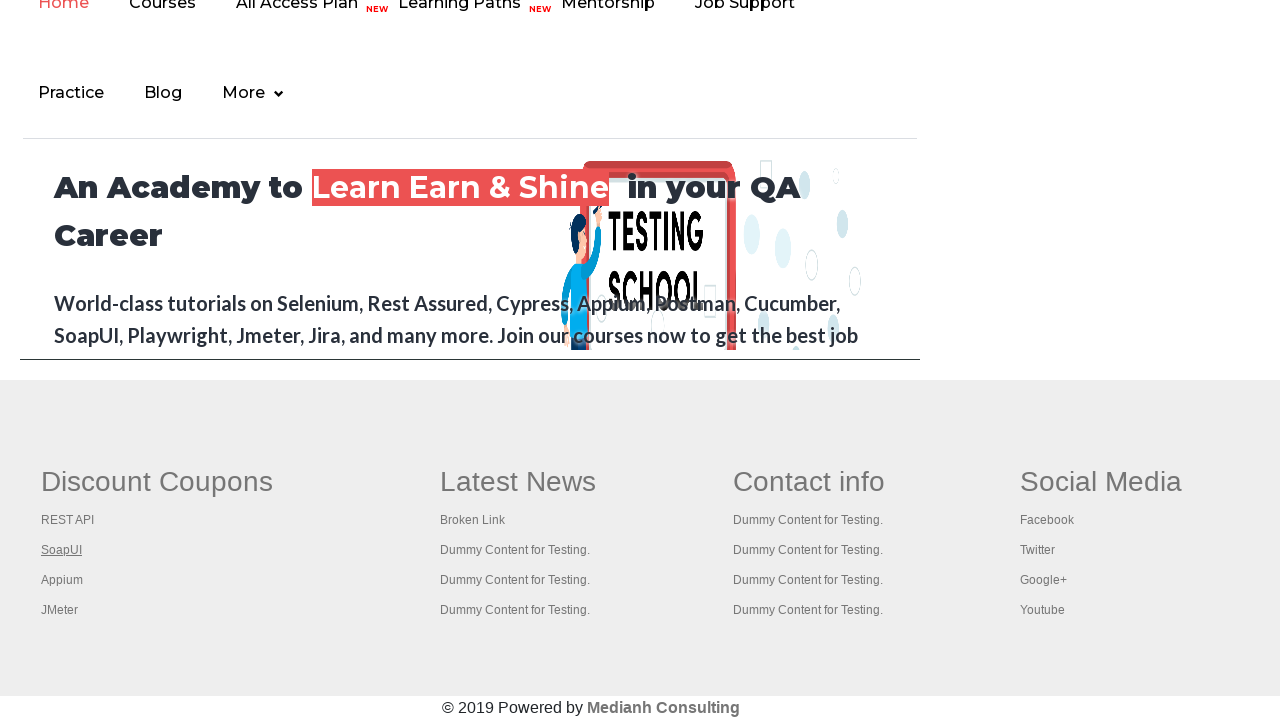

New tab #4 loaded successfully
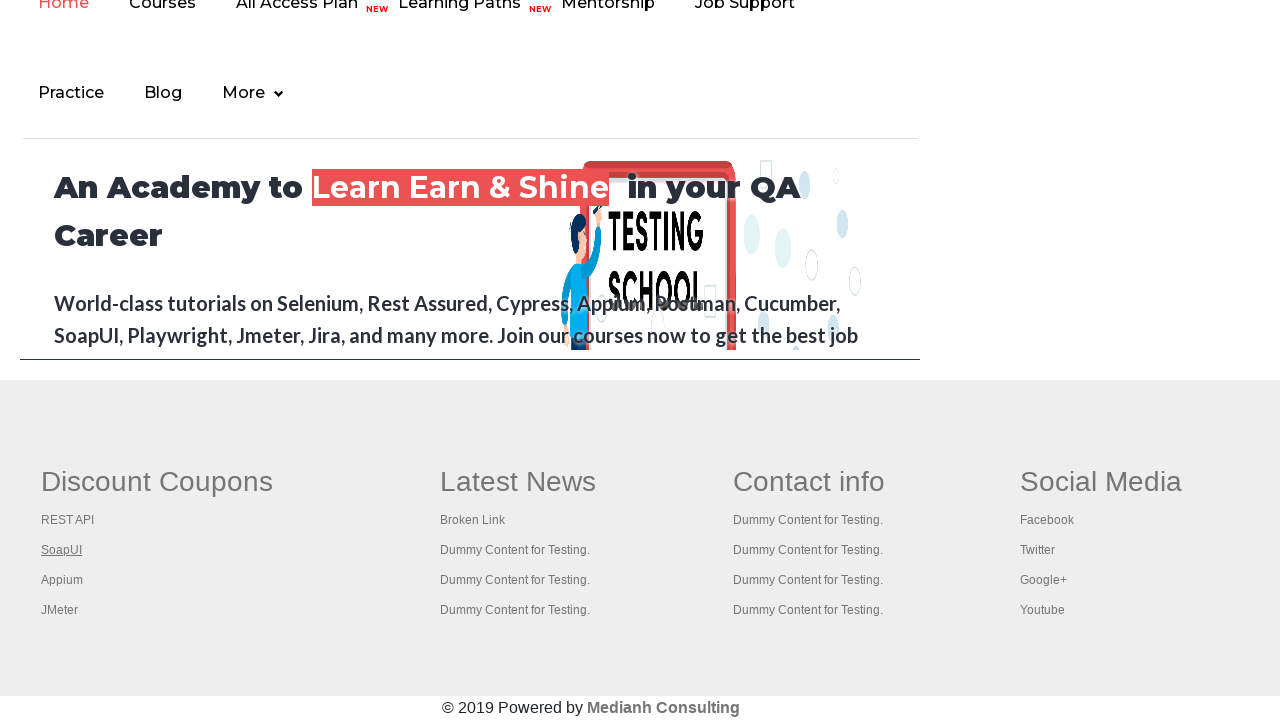

Located footer link #4
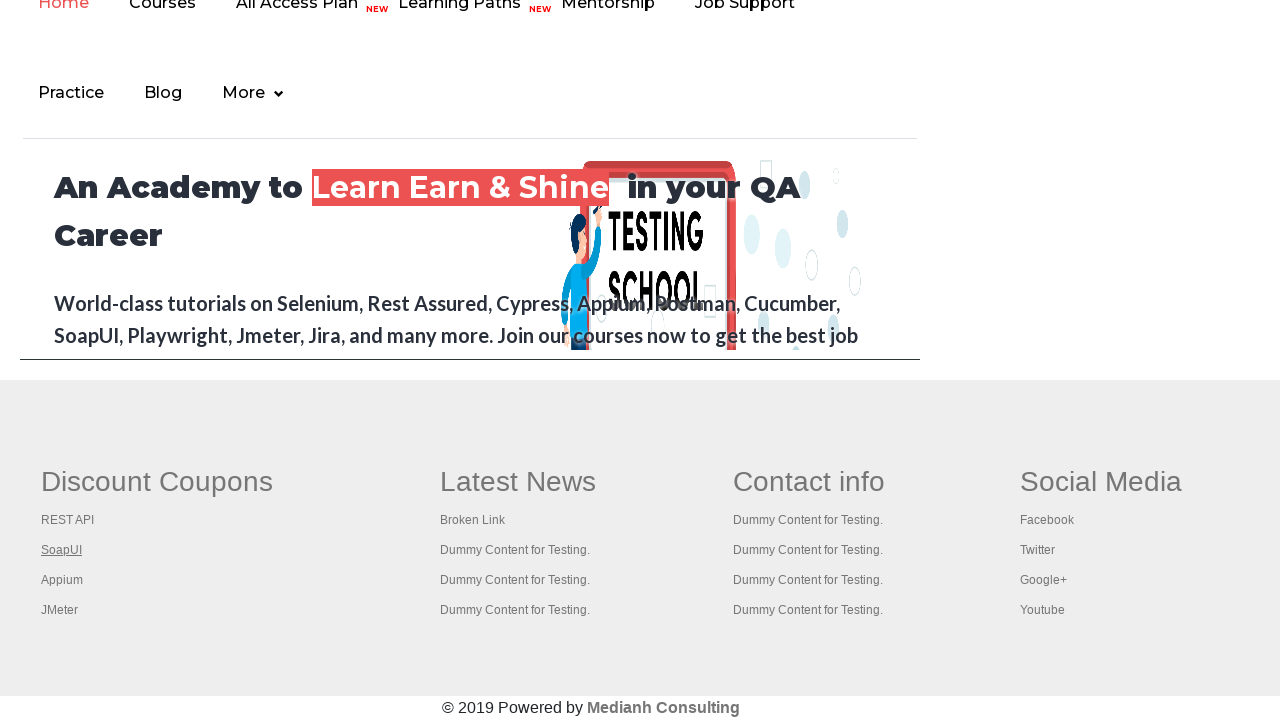

Opened footer link #4 in new tab using keyboard shortcut at (62, 580) on div#gf-BIG >> xpath=//table/tbody/tr/td[1]/ul >> a >> nth=3
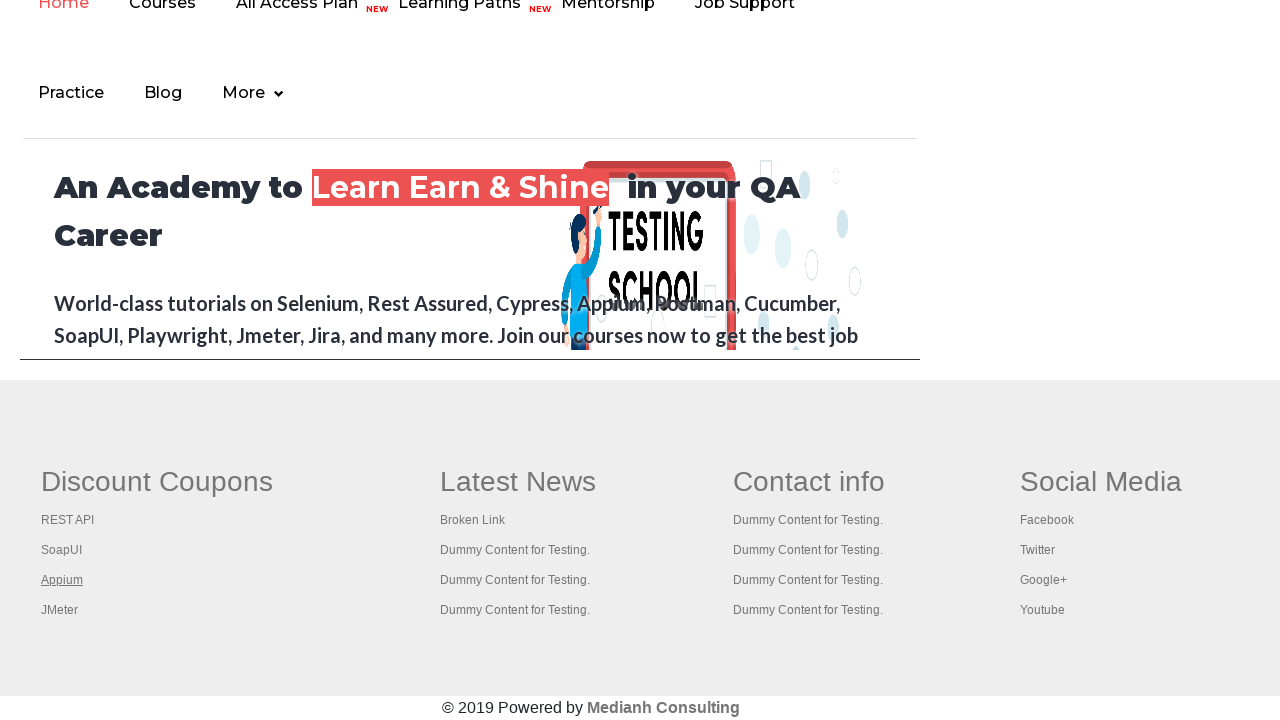

New tab #5 loaded successfully
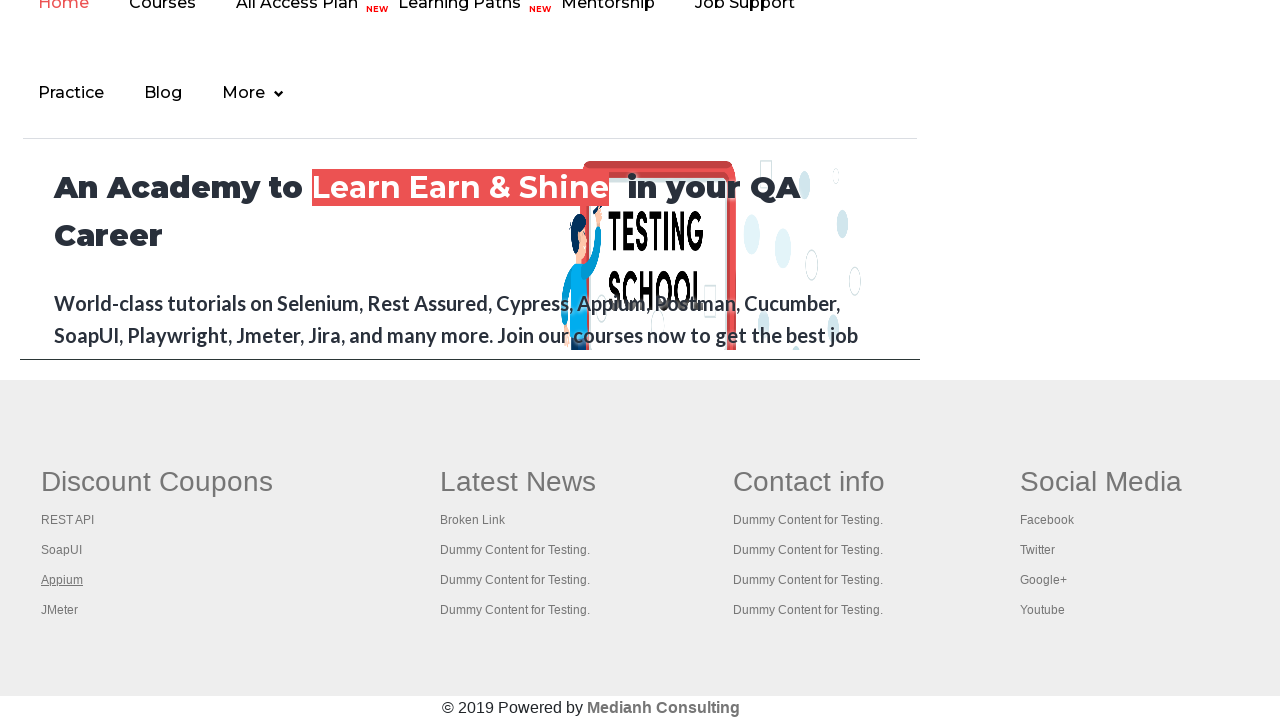

Located footer link #5
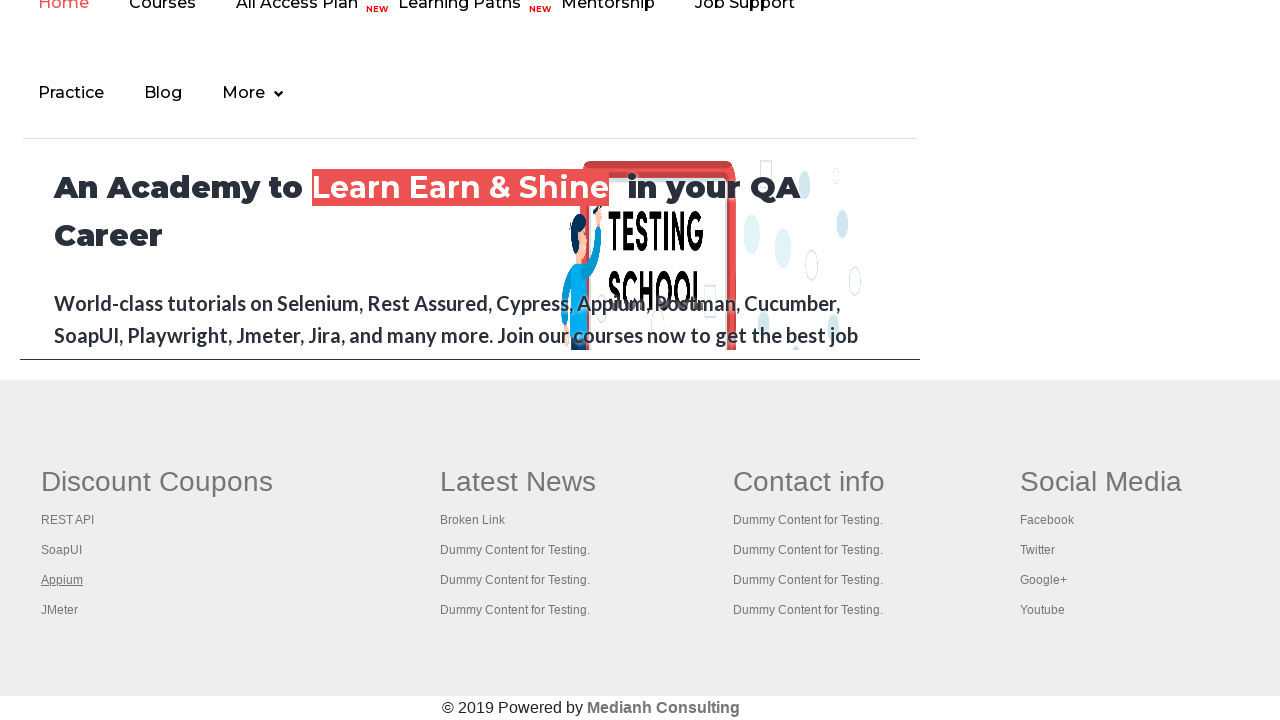

Opened footer link #5 in new tab using keyboard shortcut at (60, 610) on div#gf-BIG >> xpath=//table/tbody/tr/td[1]/ul >> a >> nth=4
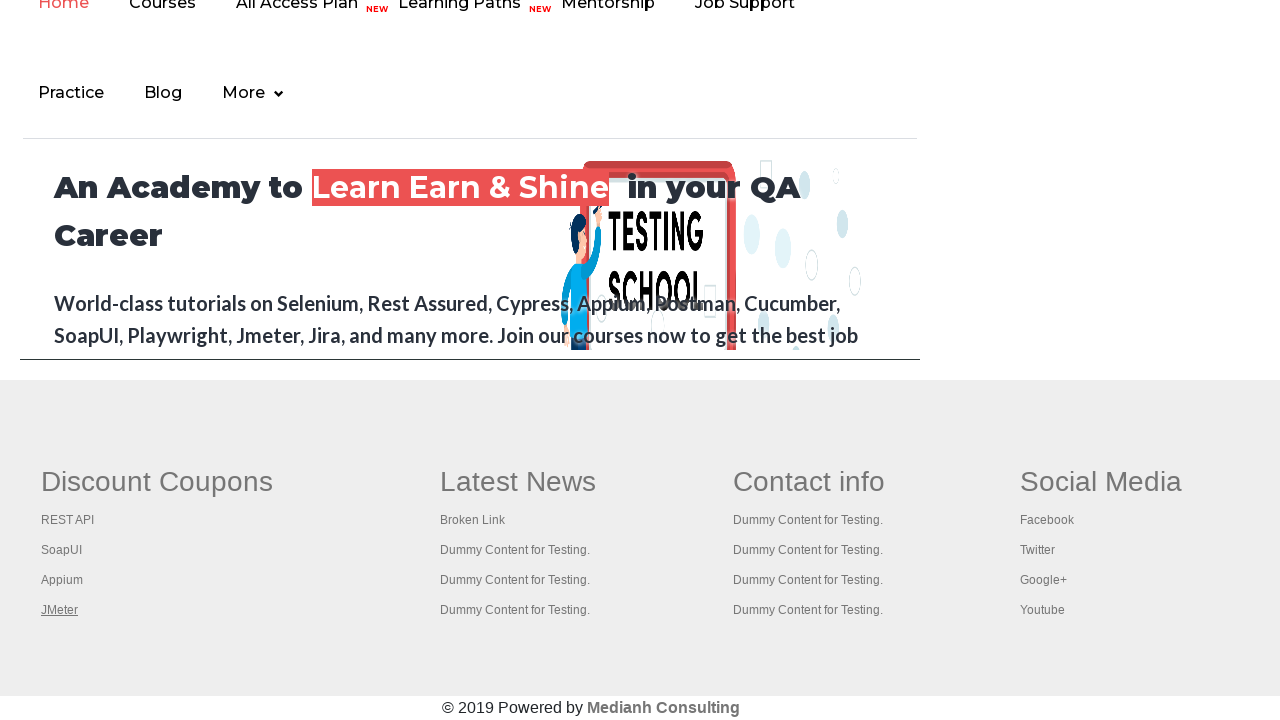

New tab #6 loaded successfully
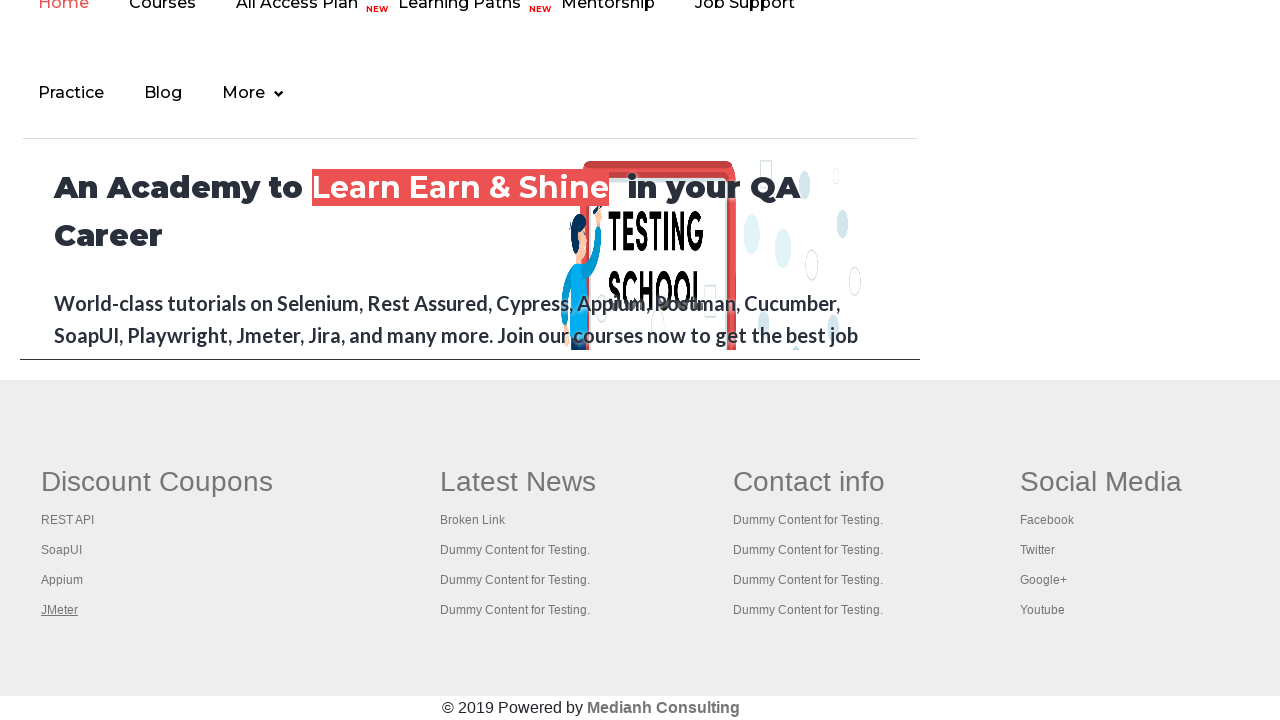

Retrieved all open pages/tabs: 6 total
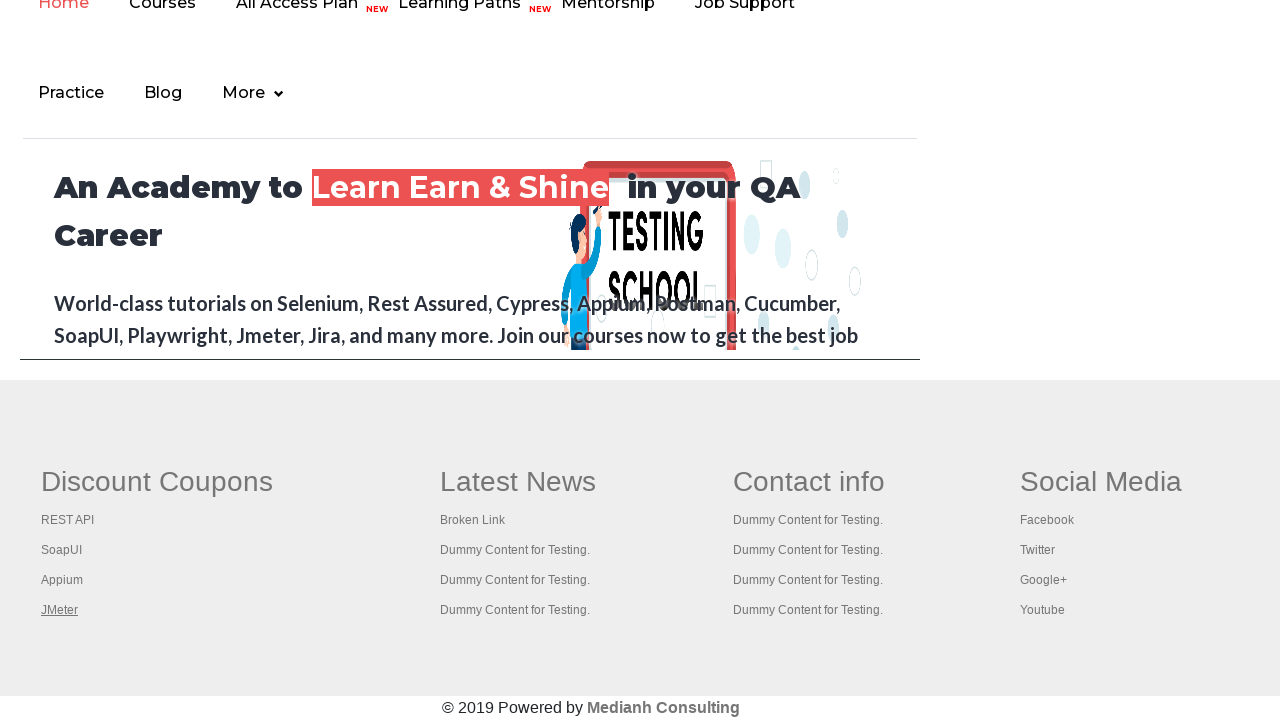

Verified page loaded with title: Practice Page
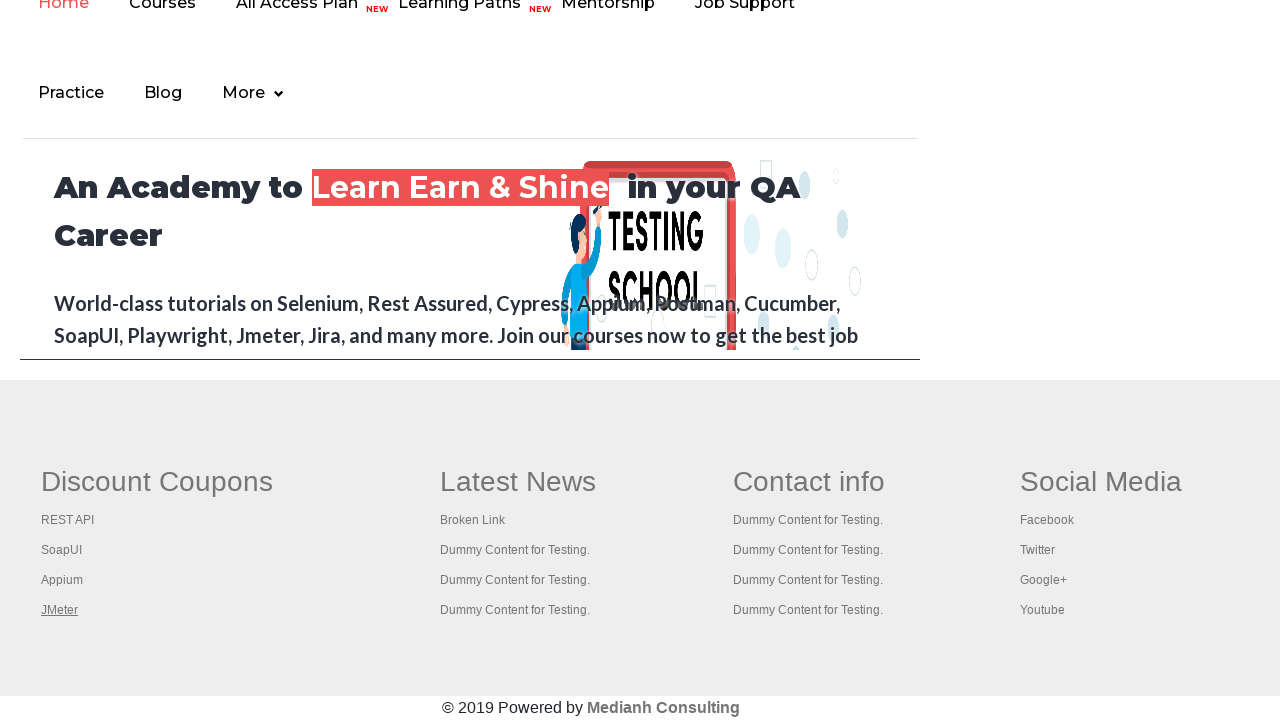

Verified page loaded with title: Practice Page
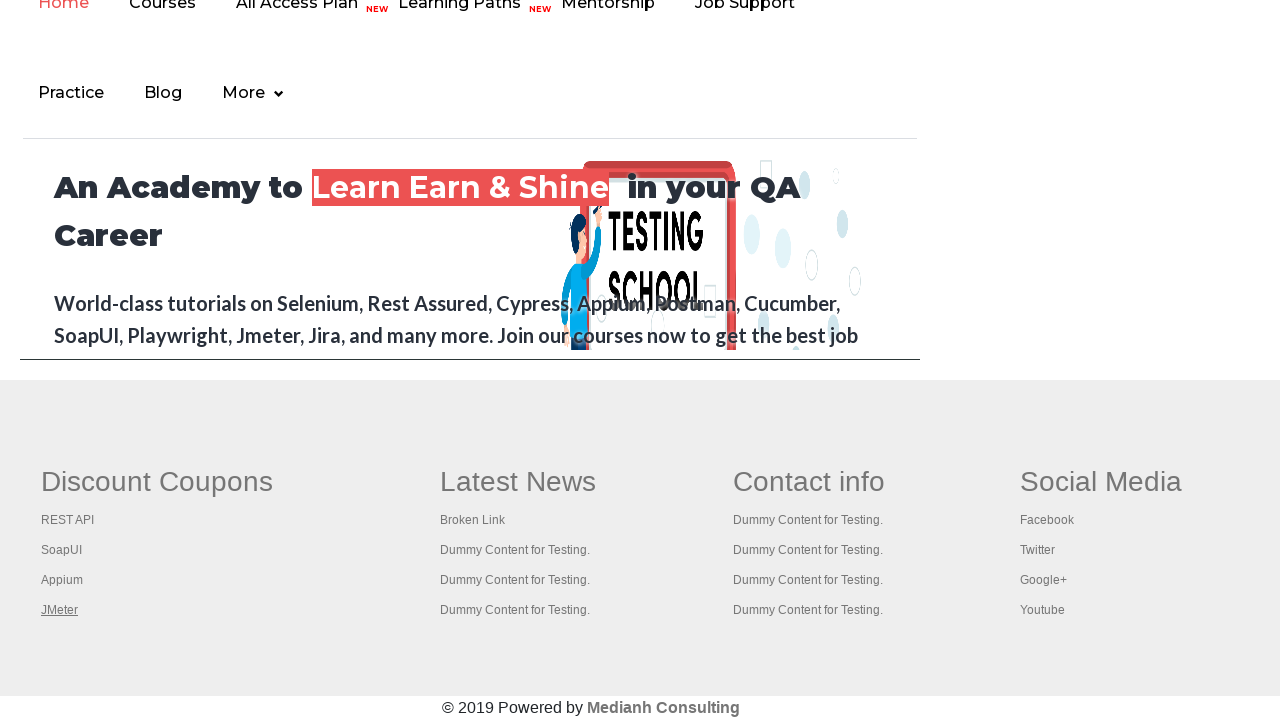

Verified page loaded with title: REST API Tutorial
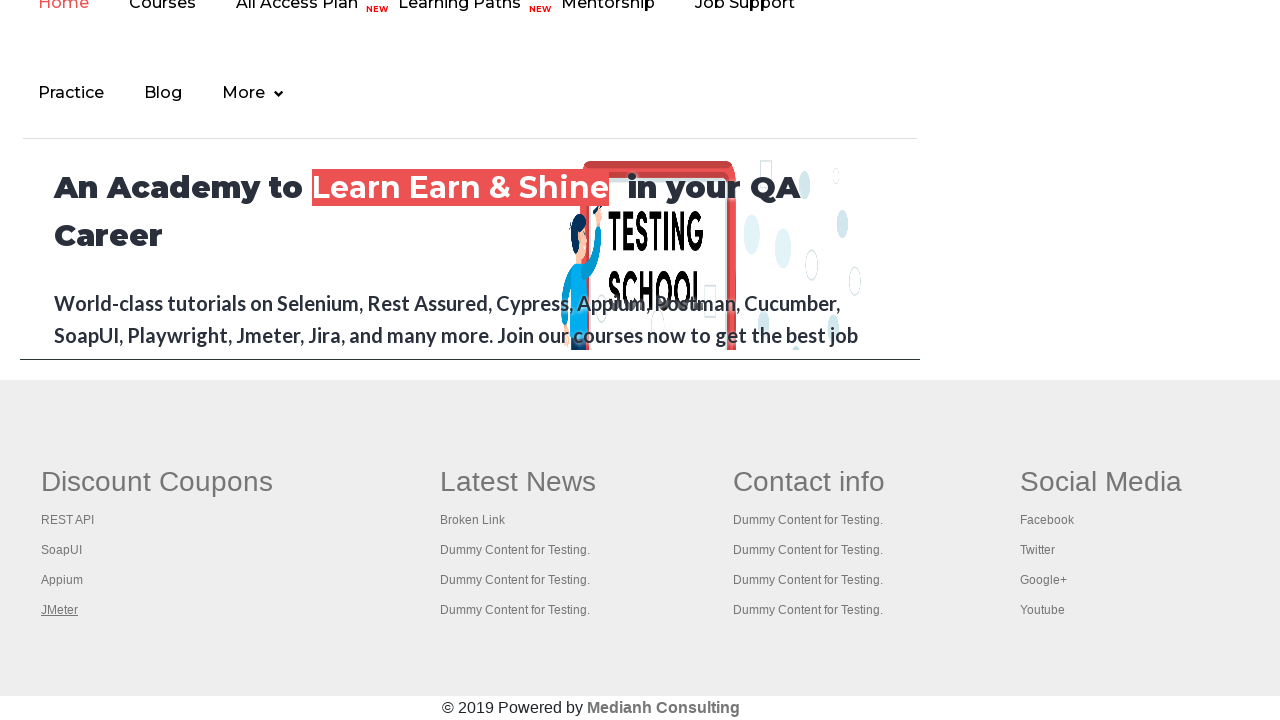

Verified page loaded with title: The World’s Most Popular API Testing Tool | SoapUI
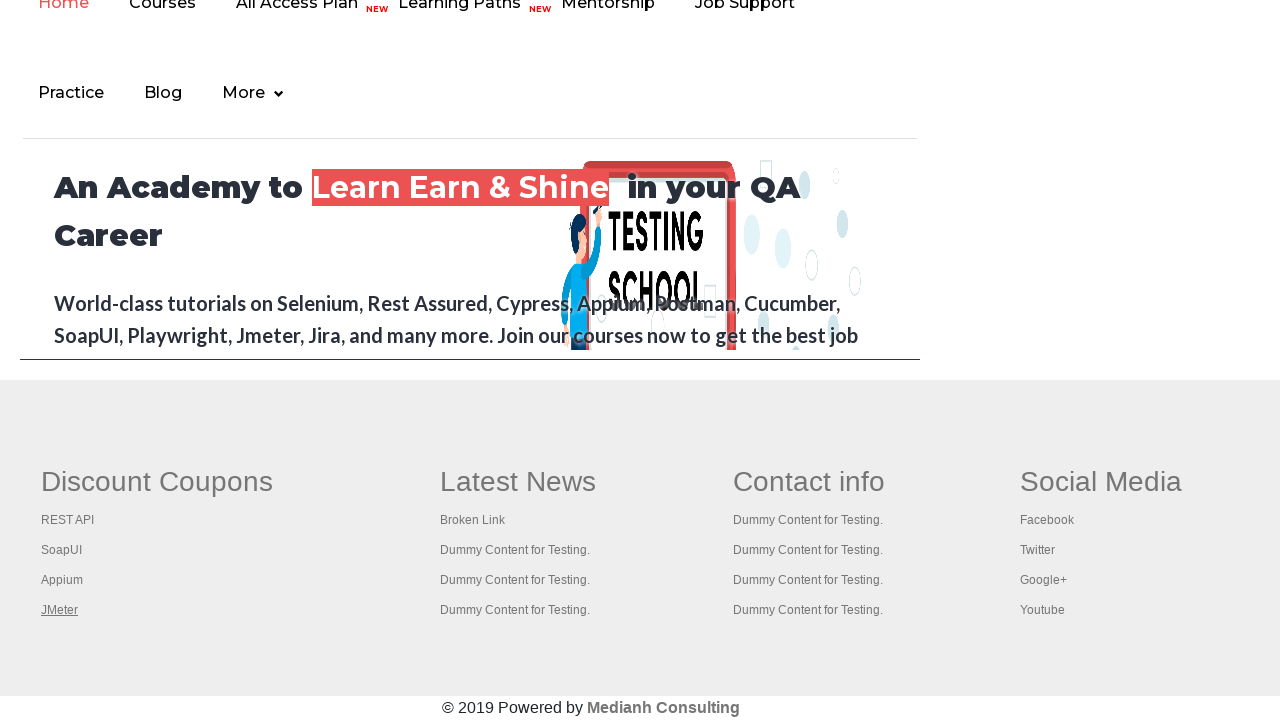

Verified page loaded with title: Appium tutorial for Mobile Apps testing | RahulShetty Academy | Rahul
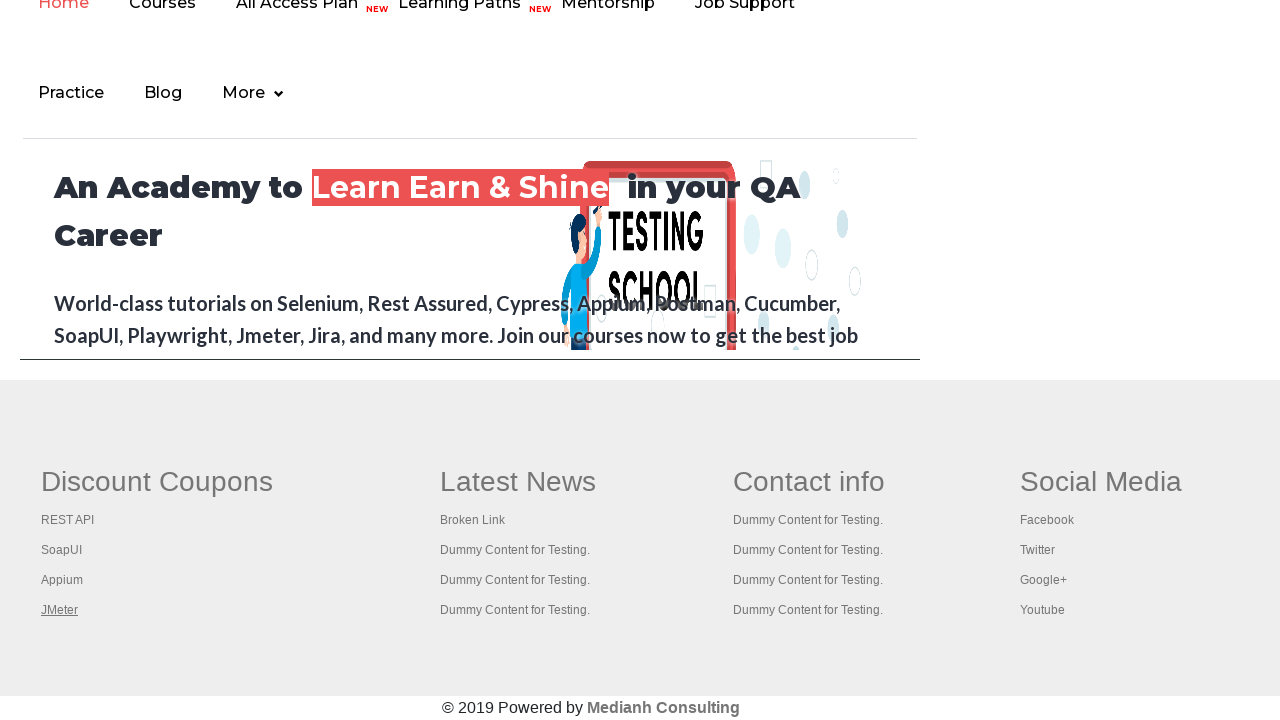

Verified page loaded with title: Apache JMeter - Apache JMeter™
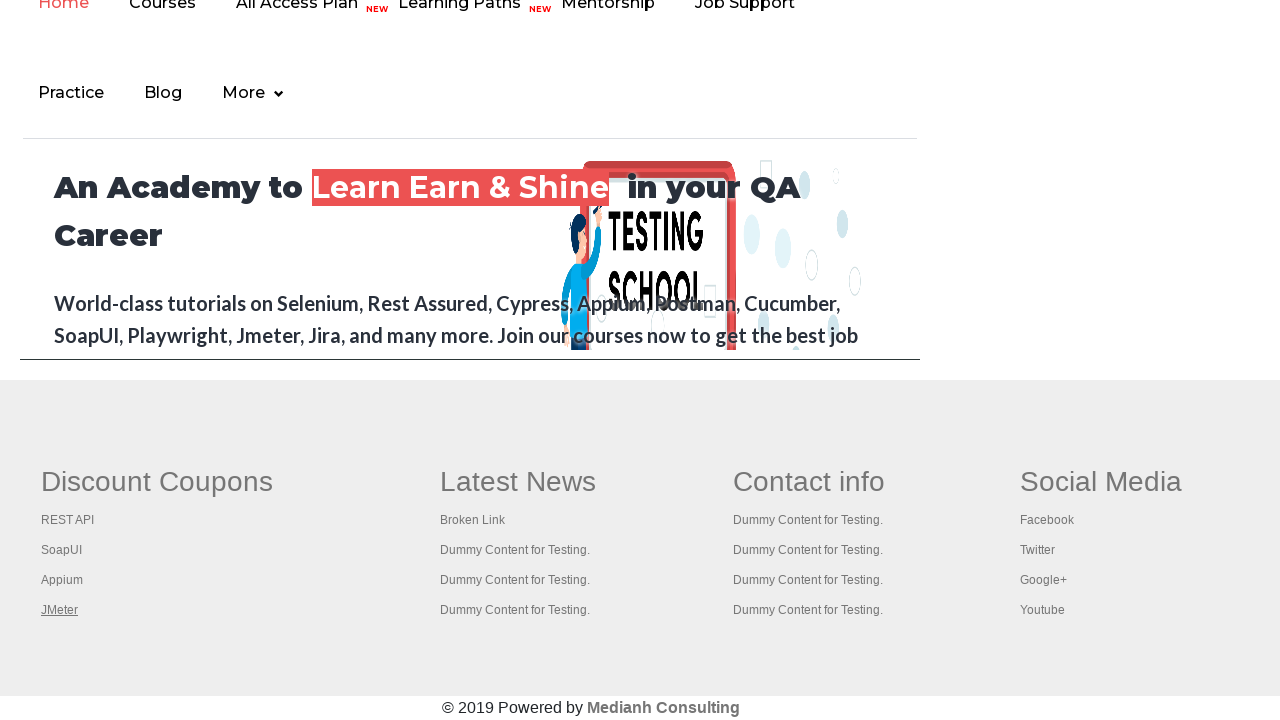

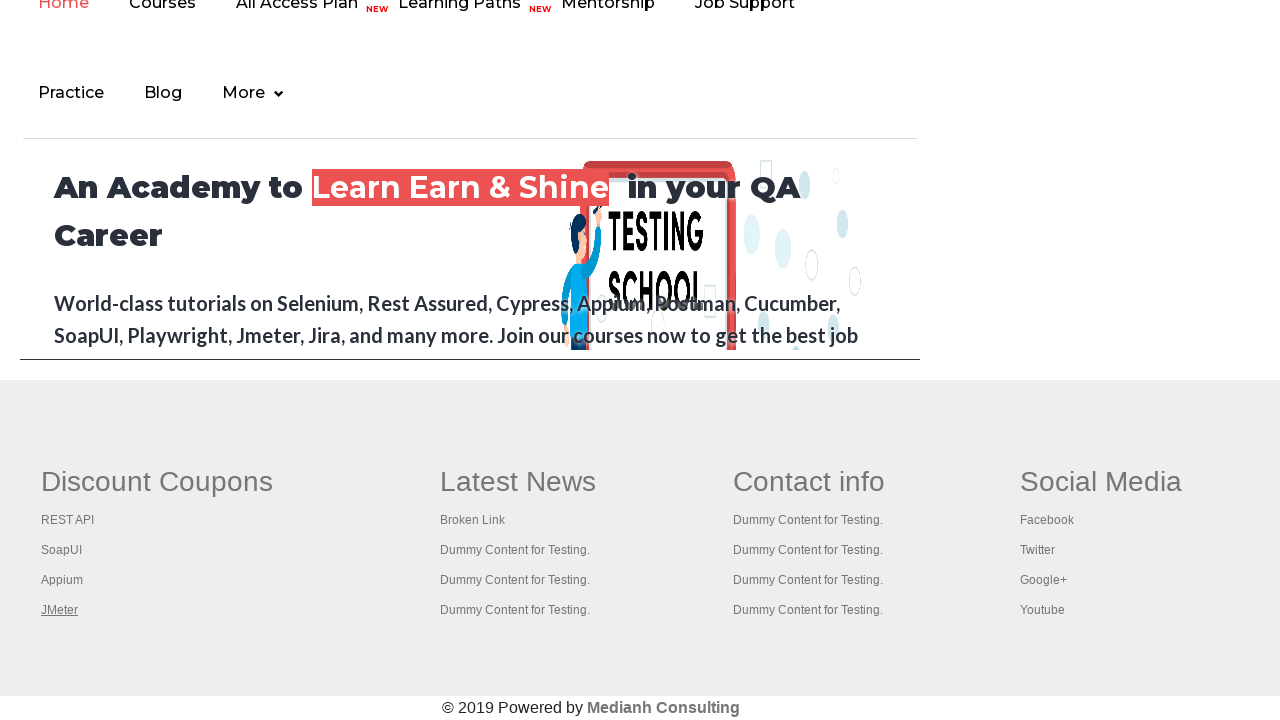